Tests drag and drop by offset by dragging element A to the position of element B

Starting URL: https://crossbrowsertesting.github.io/drag-and-drop

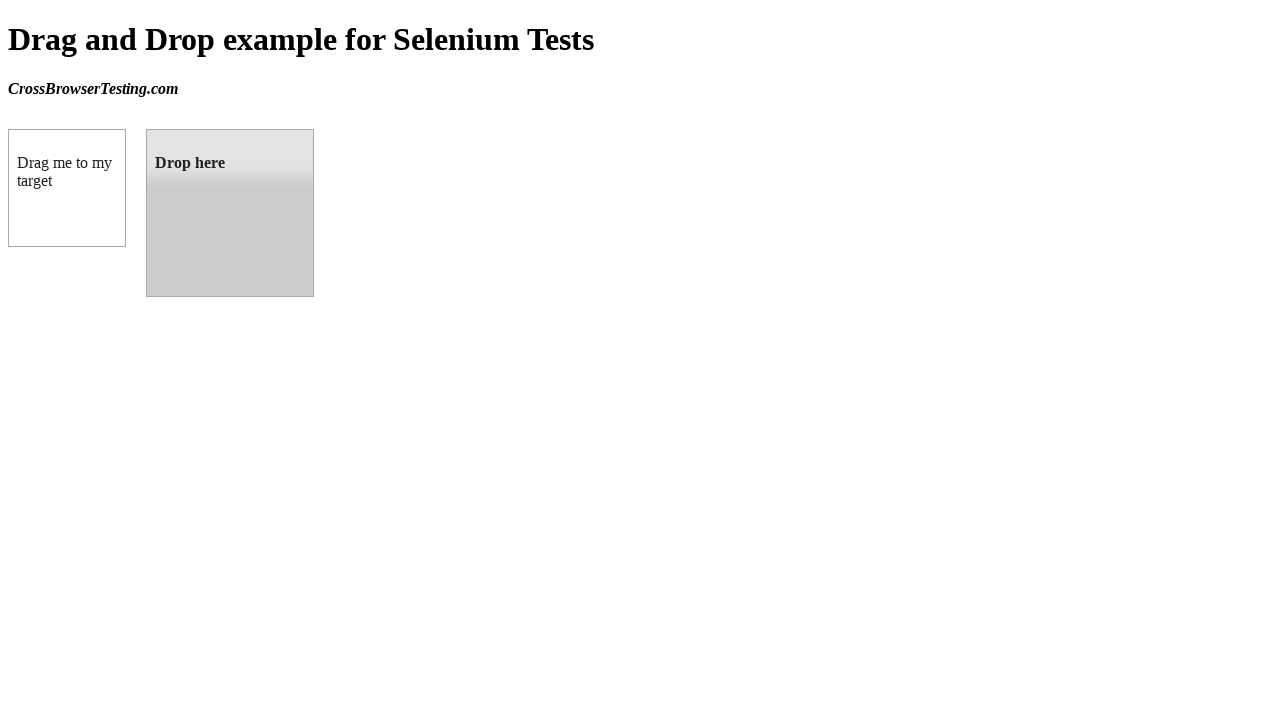

Located source element with ID 'draggable'
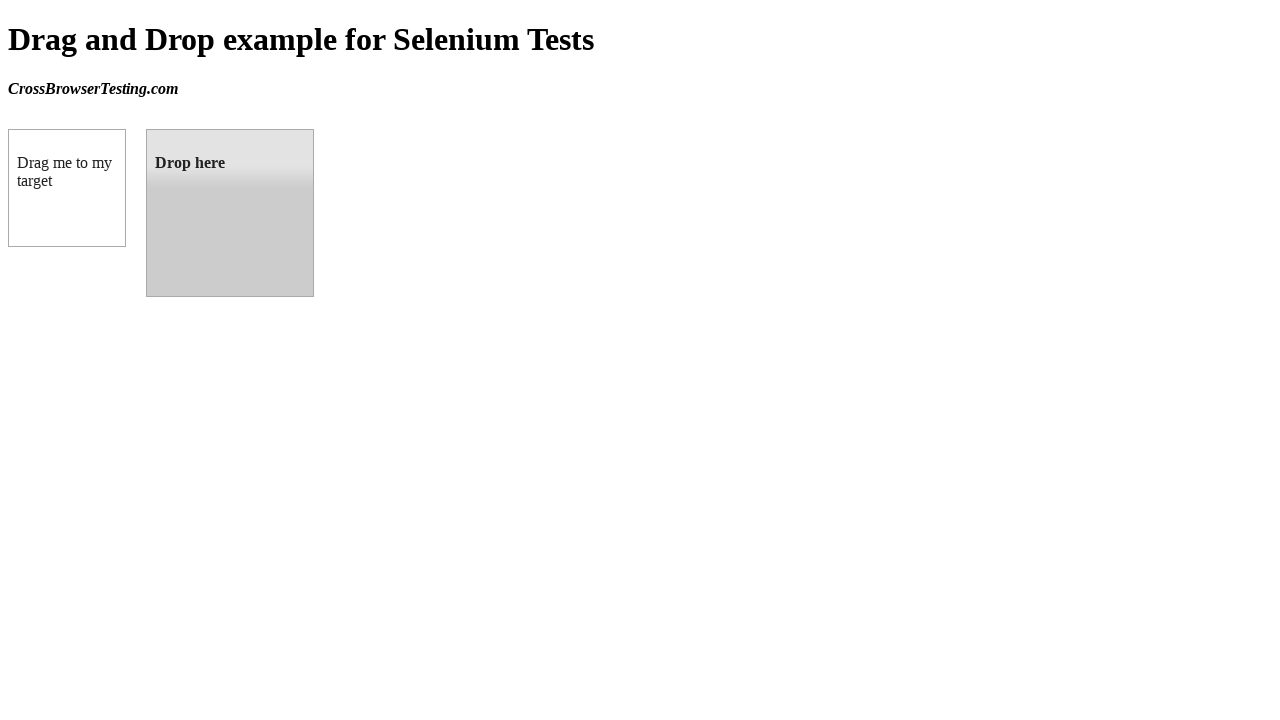

Located target element with ID 'droppable'
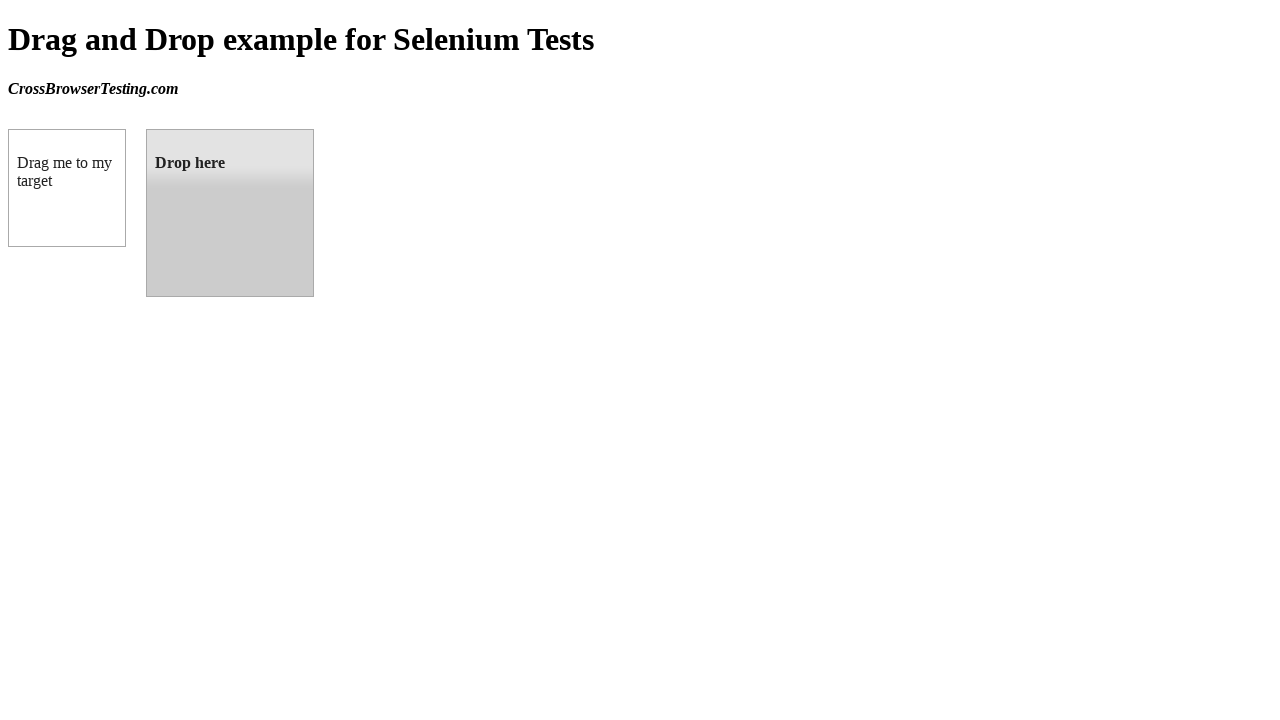

Retrieved bounding box of target element
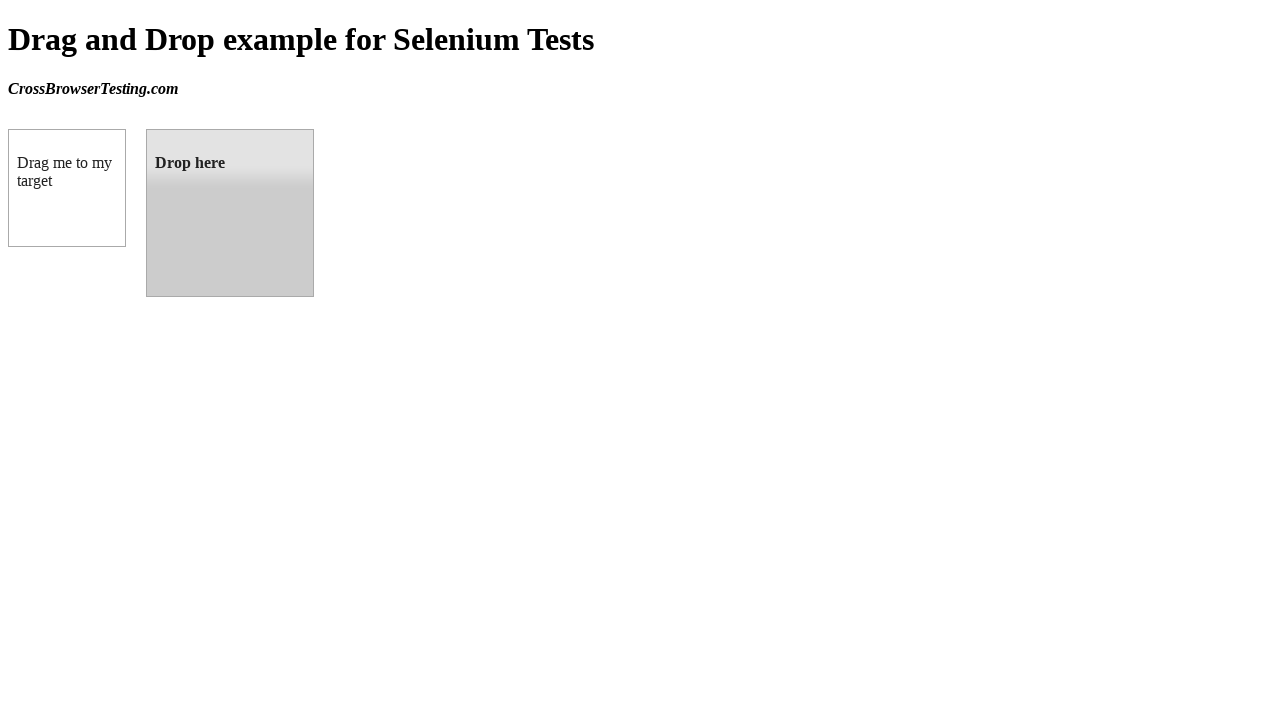

Dragged source element to target element position at (230, 213)
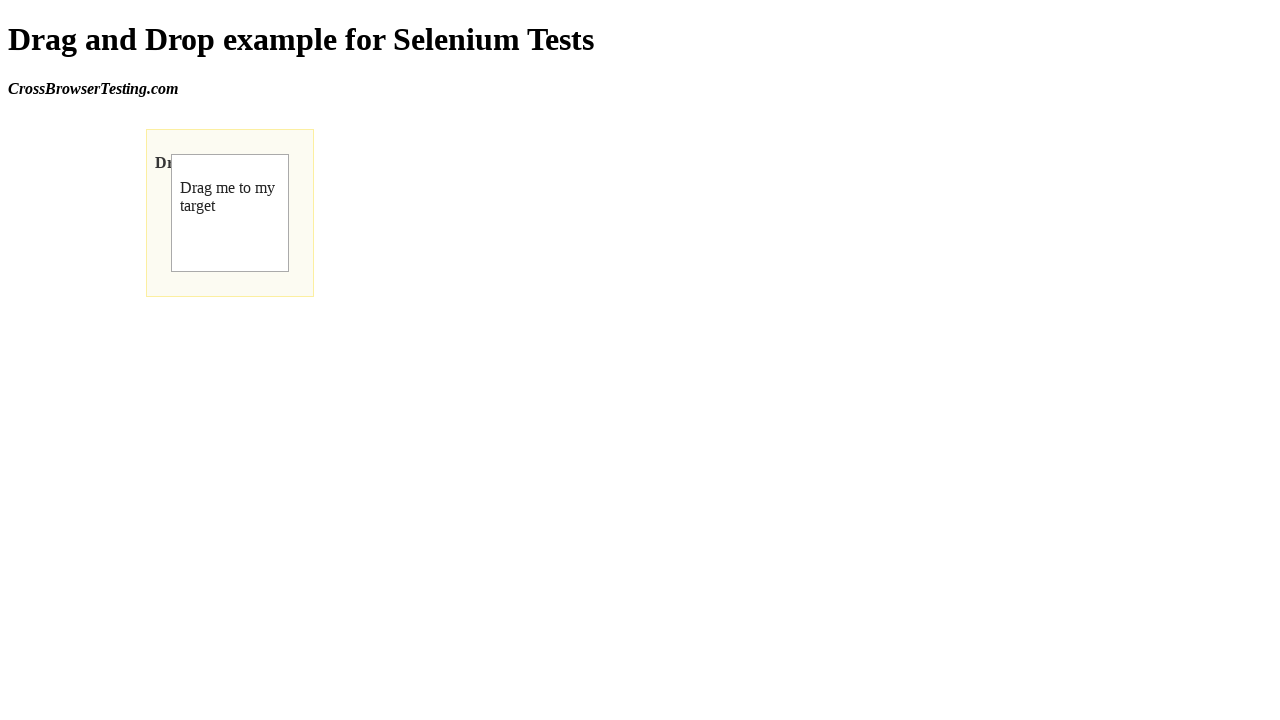

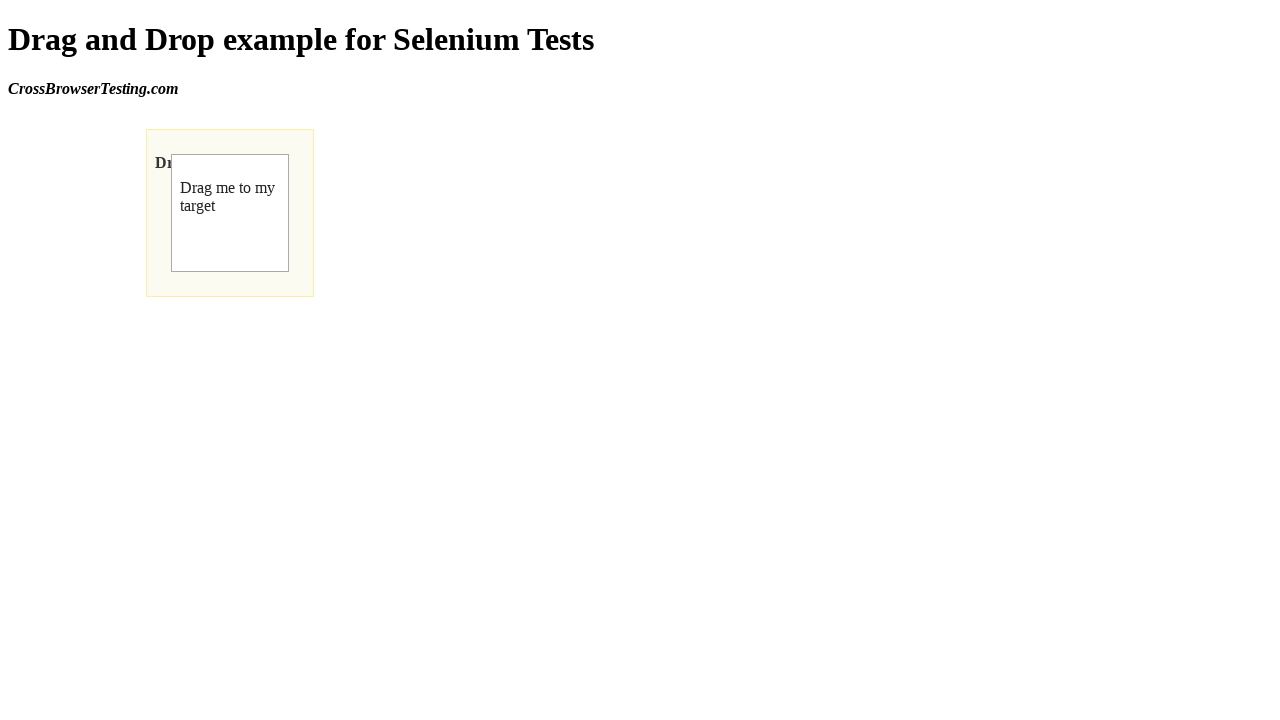